Tests hovering over navigation menu items to display description tooltips for sketchbook category

Starting URL: https://indinotes.com

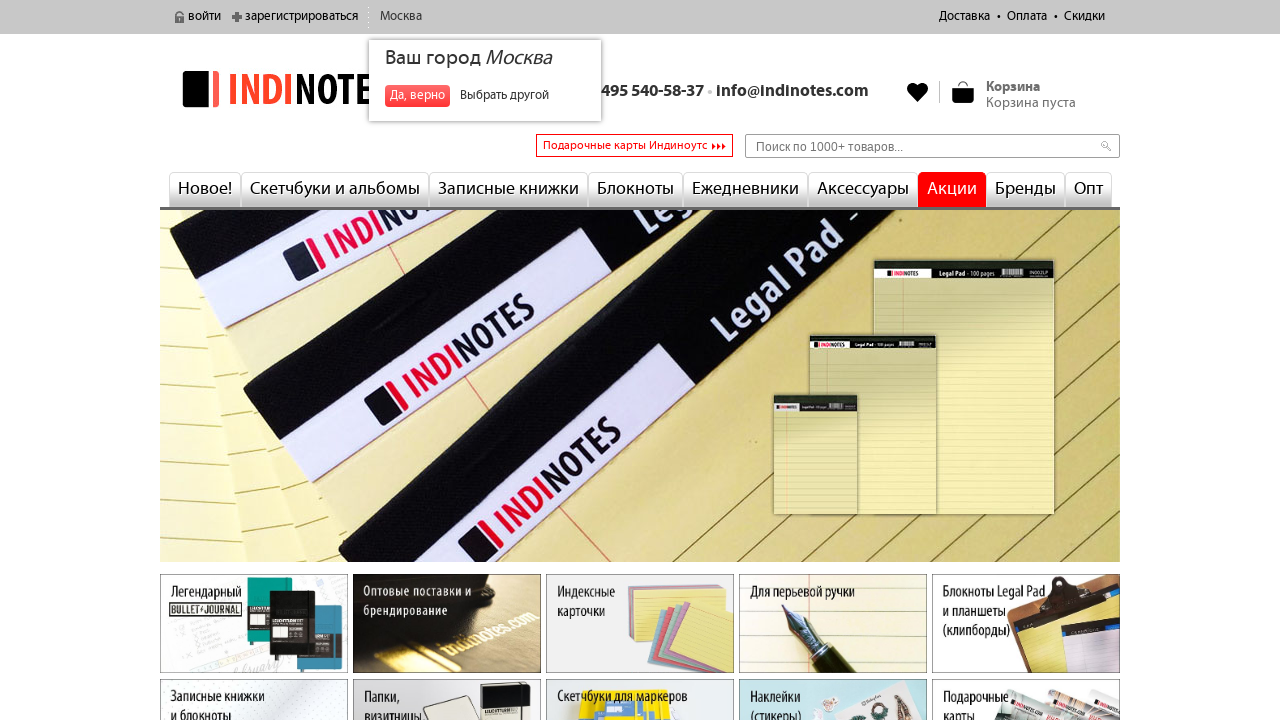

Navigation menu loaded
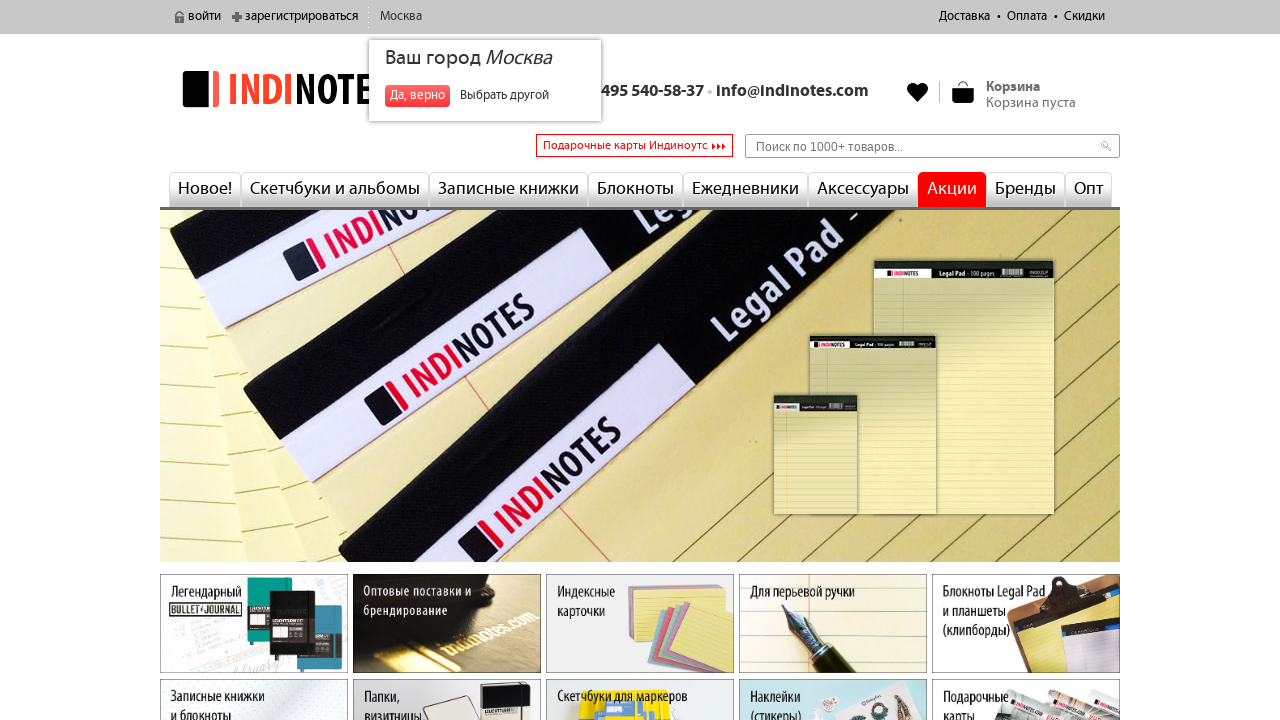

Retrieved all navigation menu items
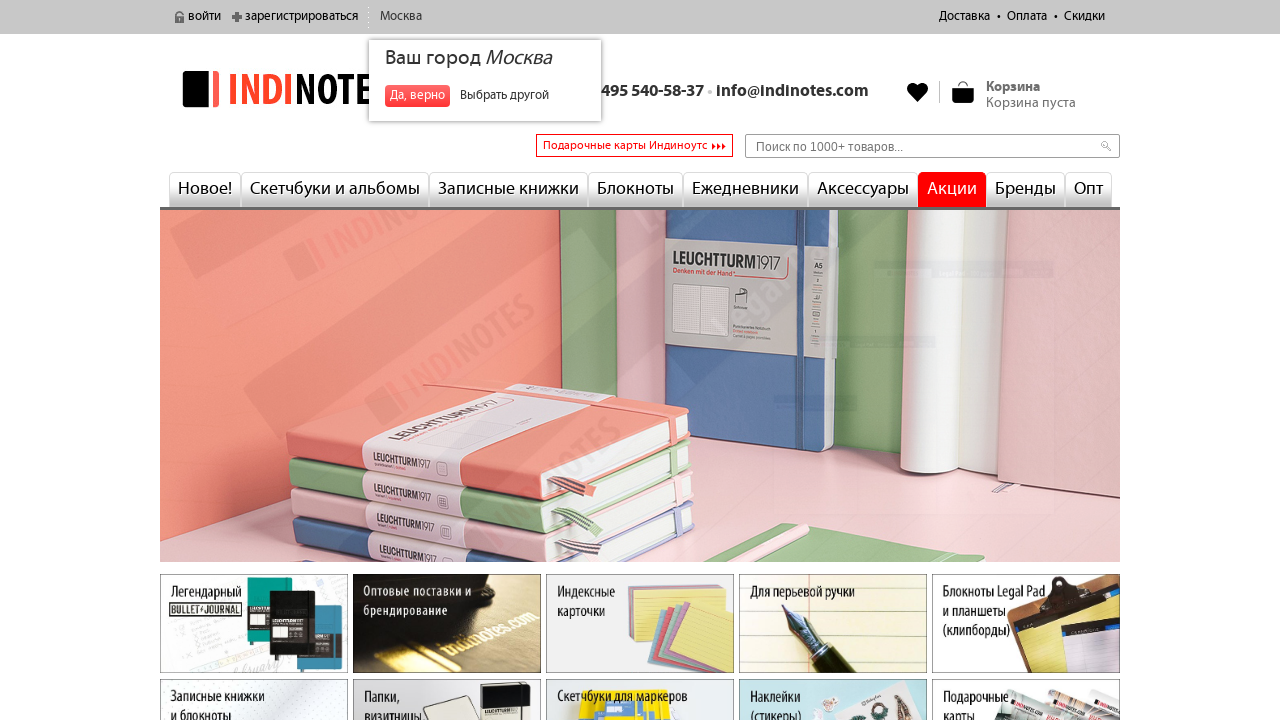

Hovered over sketchbook menu item to display description tooltip at (334, 190) on #nav ul li >> nth=1
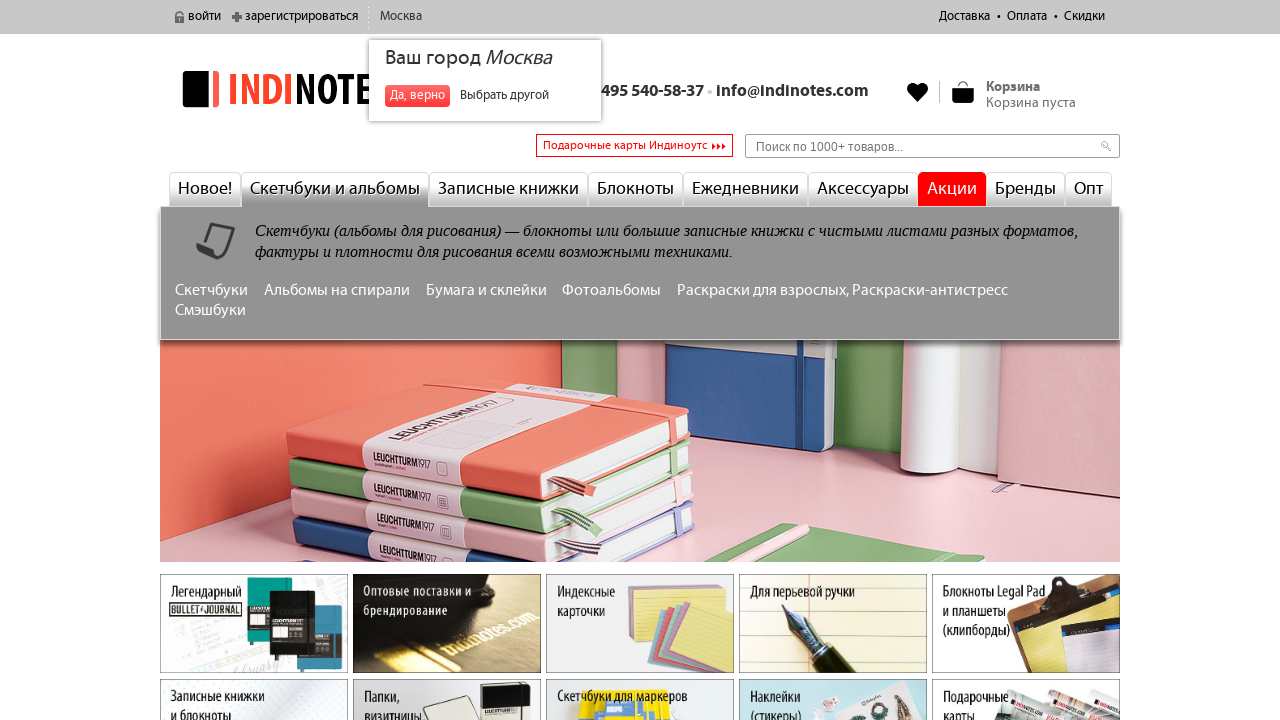

Waited for description tooltip to appear
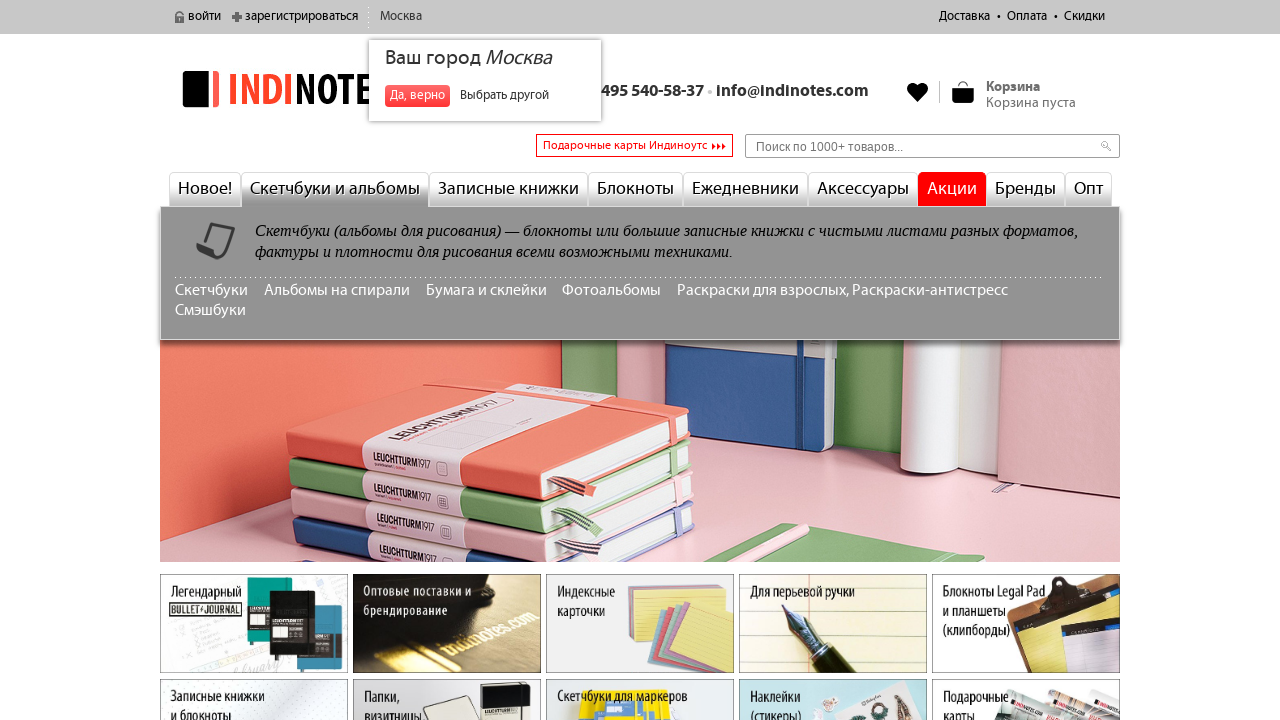

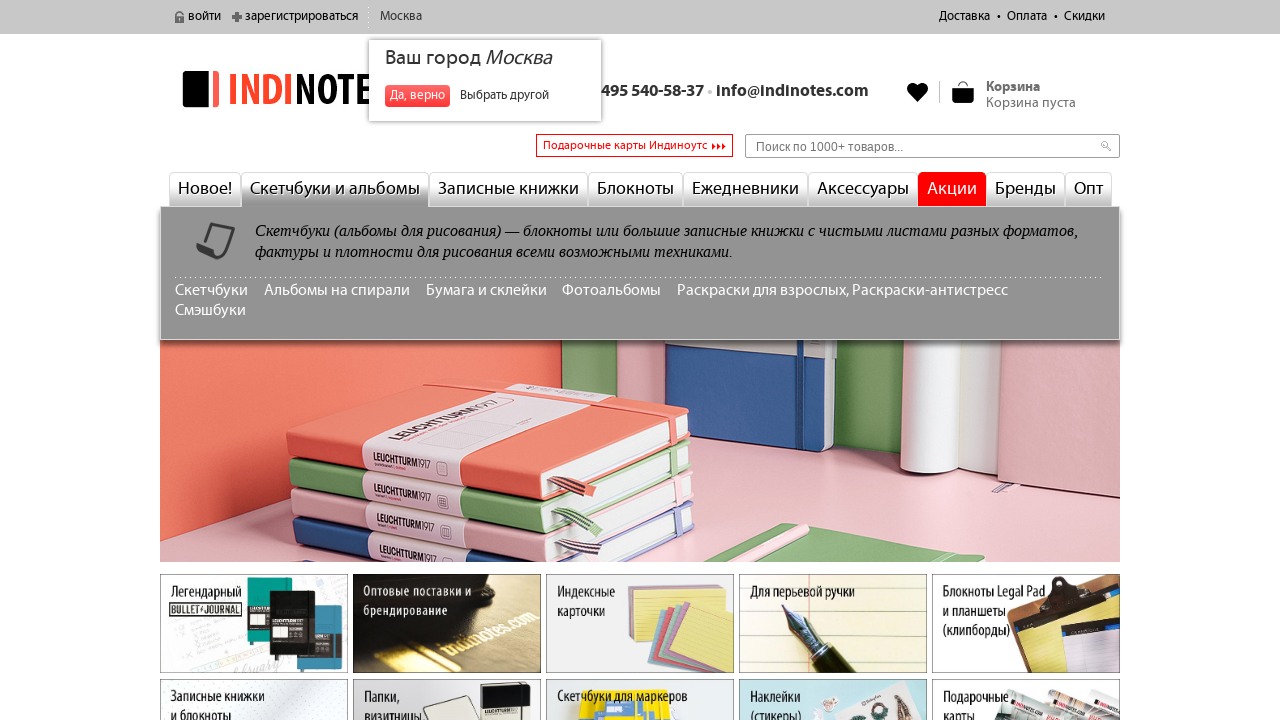